Navigates to a fund details page on jiucaishuo.com, clicks on the "资产配置" (Asset Allocation) tab, then clicks on "持股风格" (Stock Style) section, and finally clicks on "股票持仓" (Stock Holdings) tab to view fund information.

Starting URL: https://app.jiucaishuo.com/pagesA/gz/details?gu_code=510300

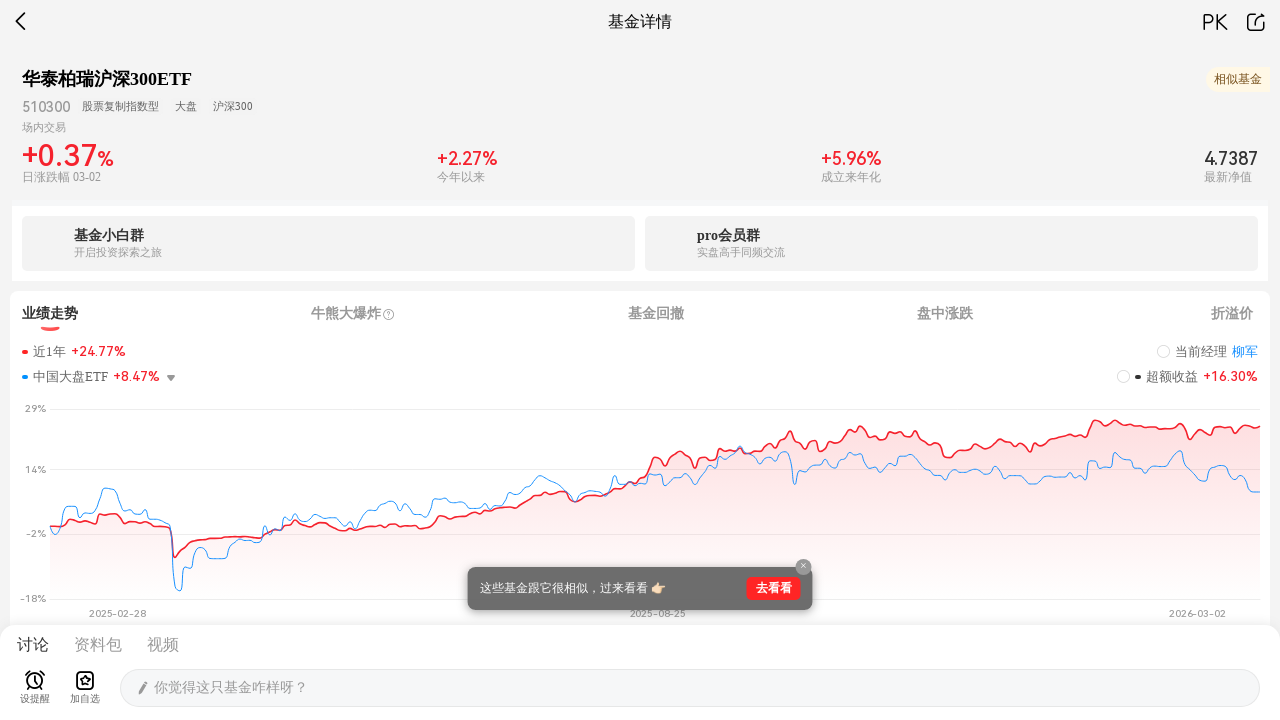

Waited for page to load with networkidle state
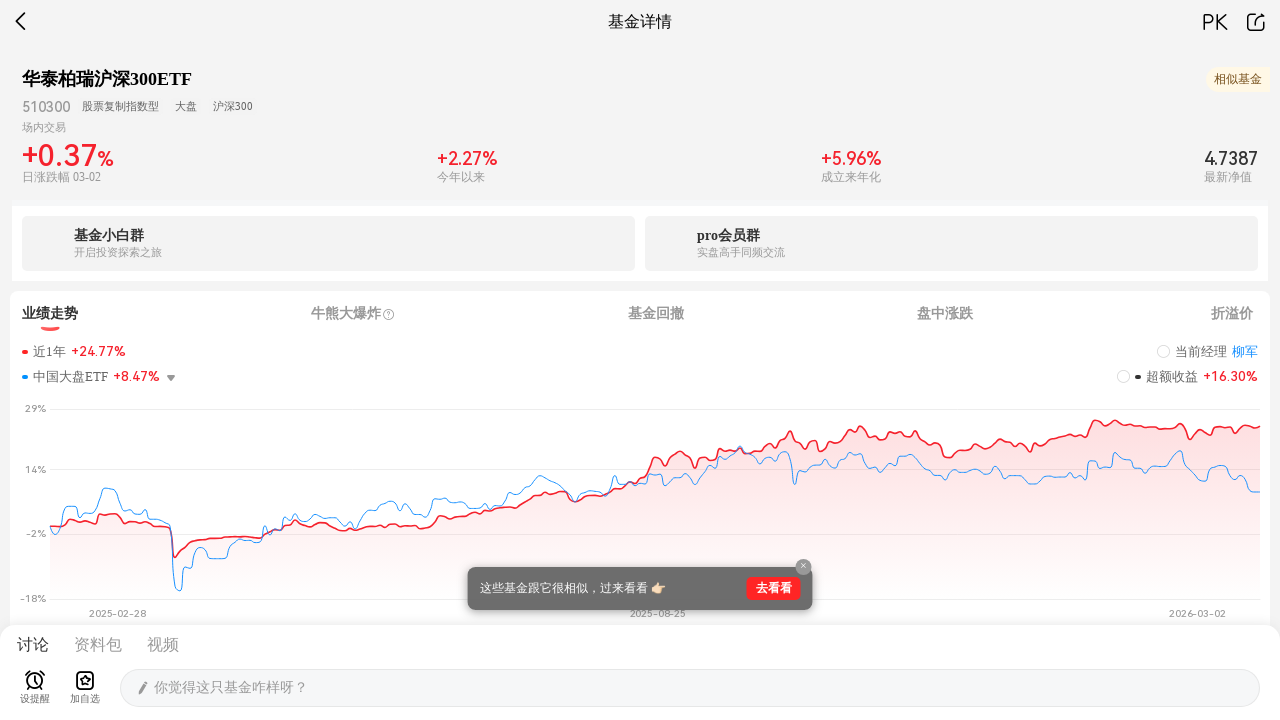

Clicked on '资产配置' (Asset Allocation) tab at (718, 361) on xpath=//span[text()='资产配置']
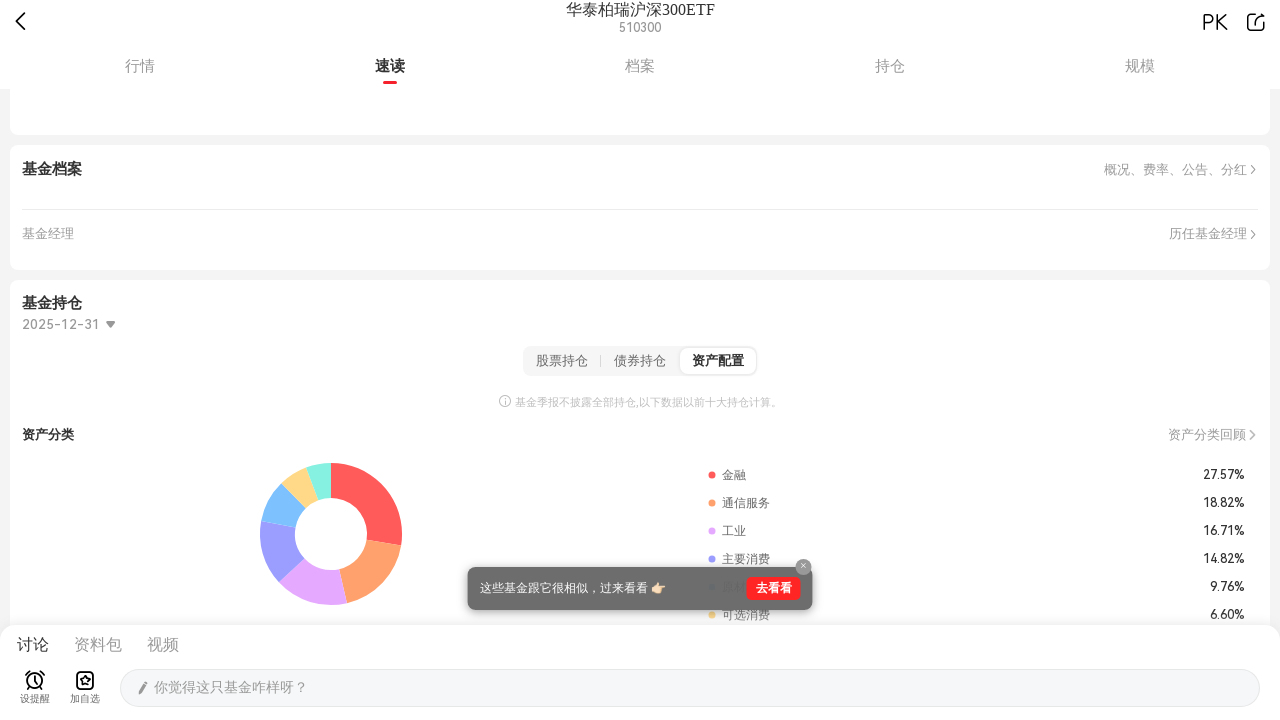

Waited 2 seconds for Asset Allocation tab to load
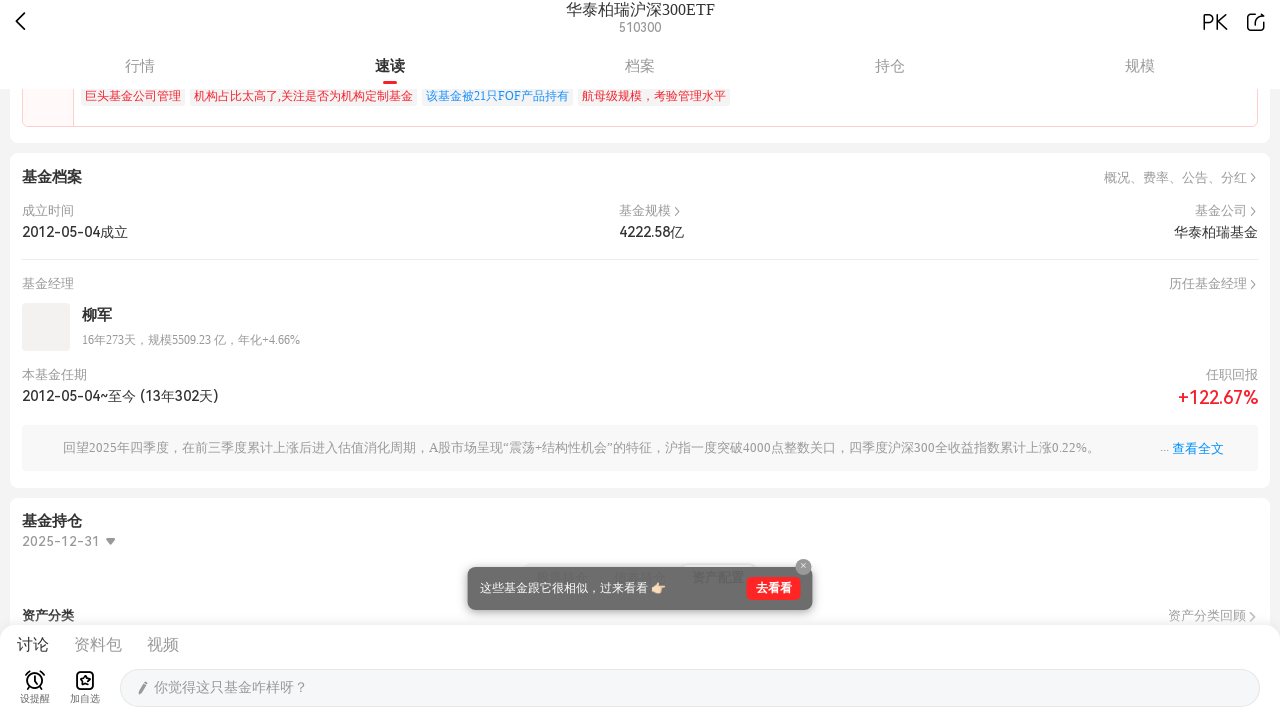

Clicked on '持股风格' (Stock Style) section at (56, 361) on xpath=//span[contains(text(), '持股风格')]
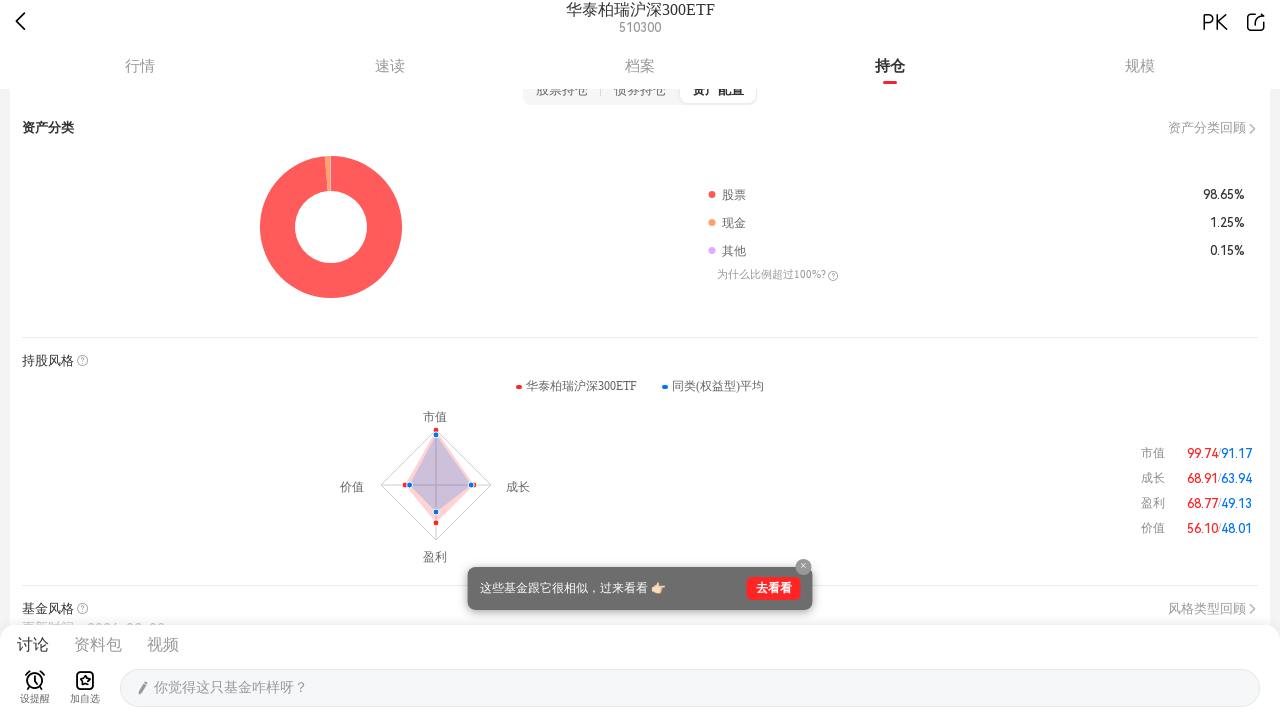

Waited 2 seconds for Stock Style section to load
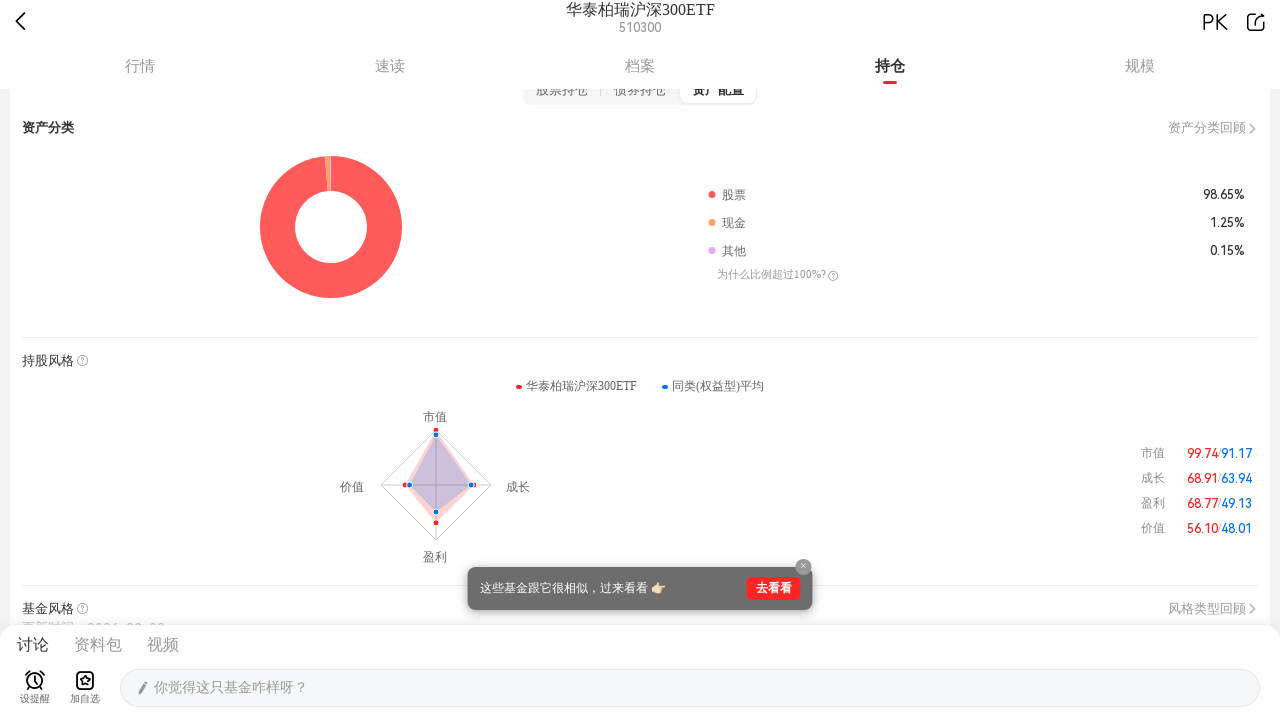

Clicked on '股票持仓' (Stock Holdings) tab at (562, 90) on xpath=//span[text()='股票持仓']
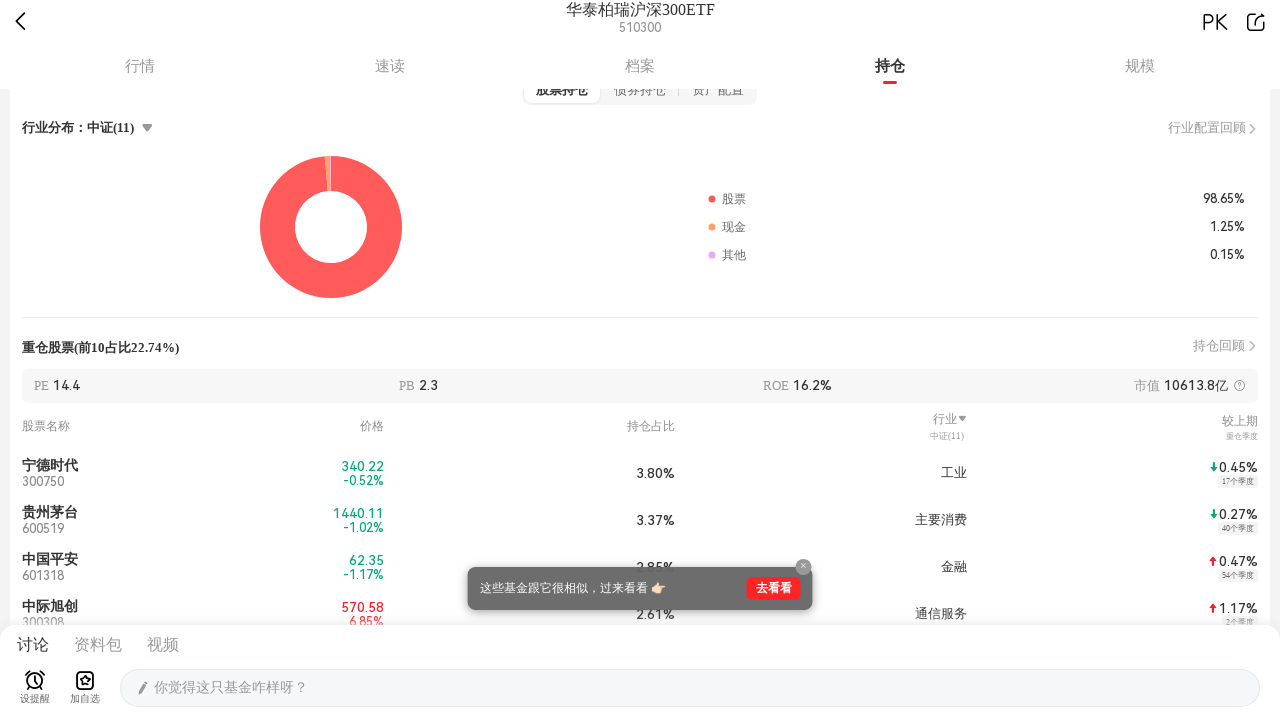

Waited 2 seconds for Stock Holdings tab to load
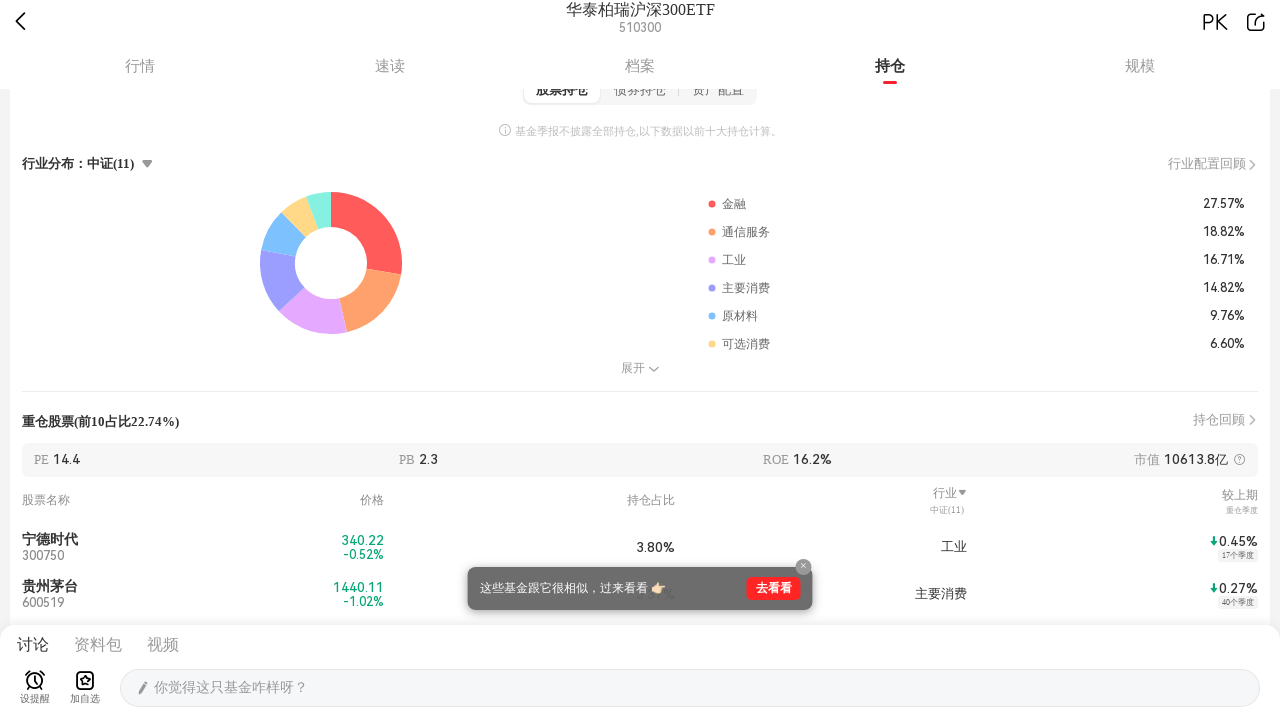

Stock position content with industry information is now visible
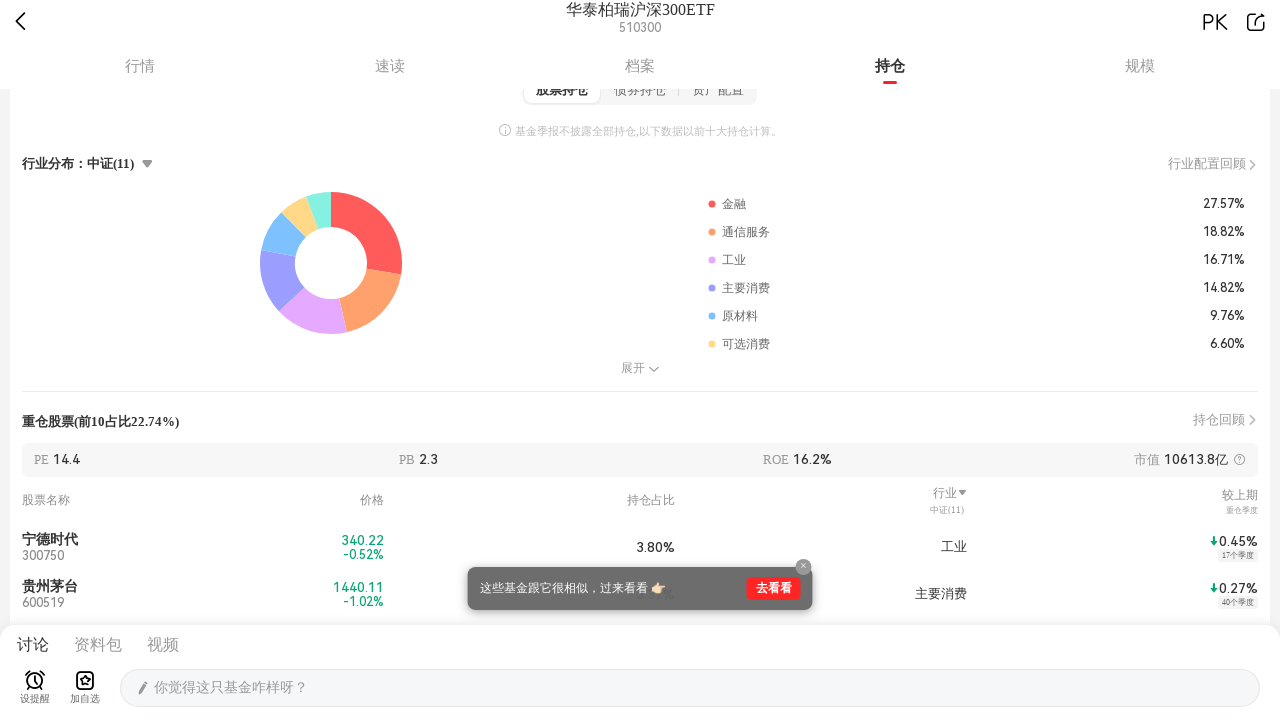

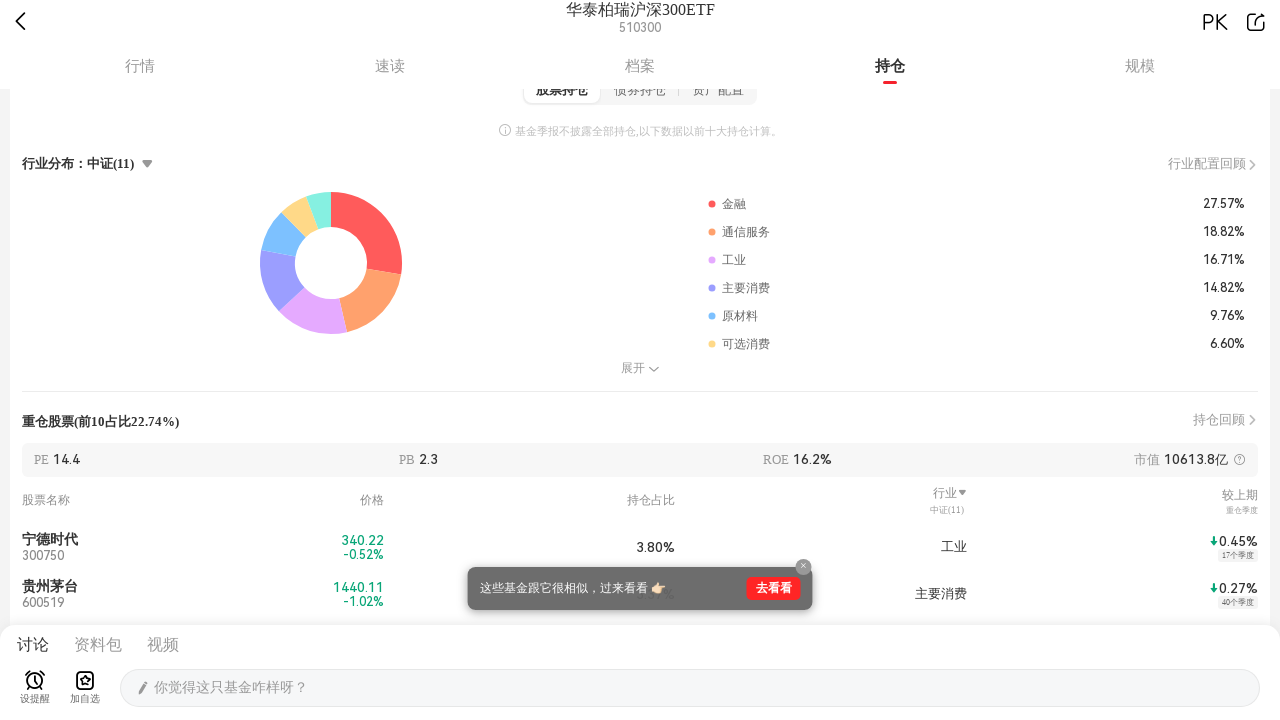